Tests form automation by filling multiple input fields including name, email, and address text areas, then submitting the form

Starting URL: https://demoqa.com/text-box

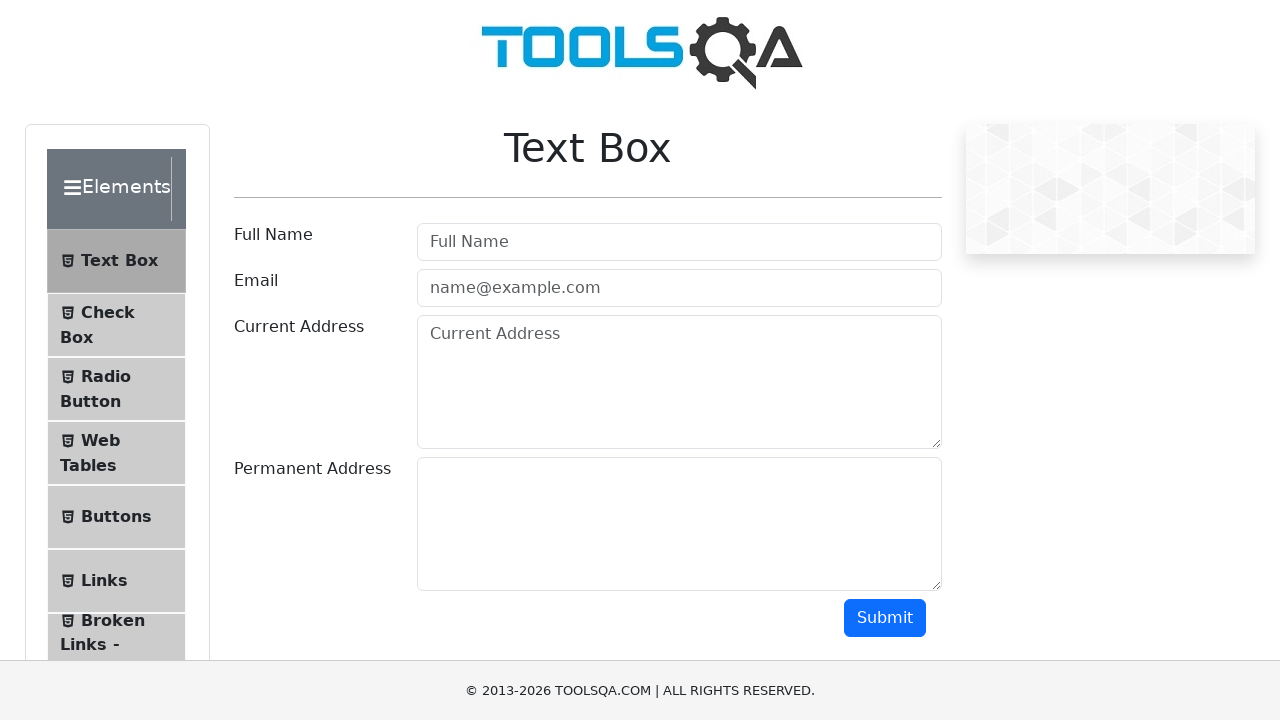

Filled first name input with 'Piero' on input >> nth=0
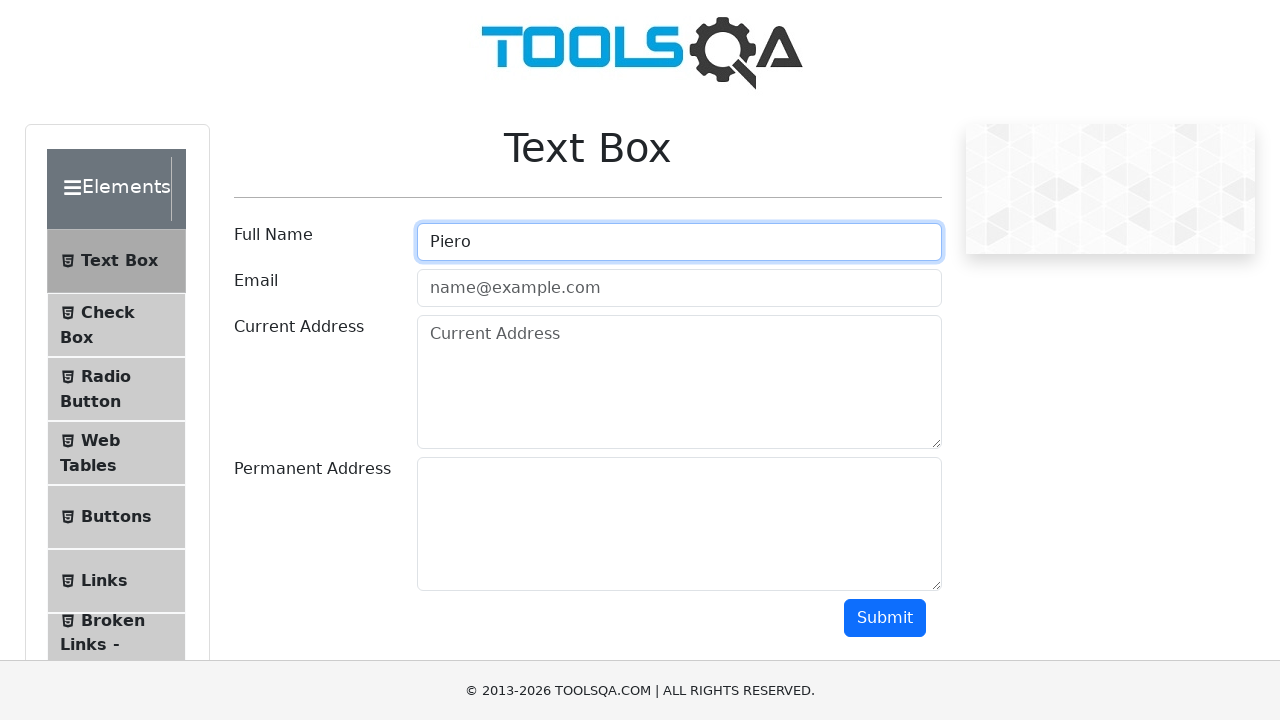

Filled email input with 'Pacella@gmail.com' on input[id="userEmail"]
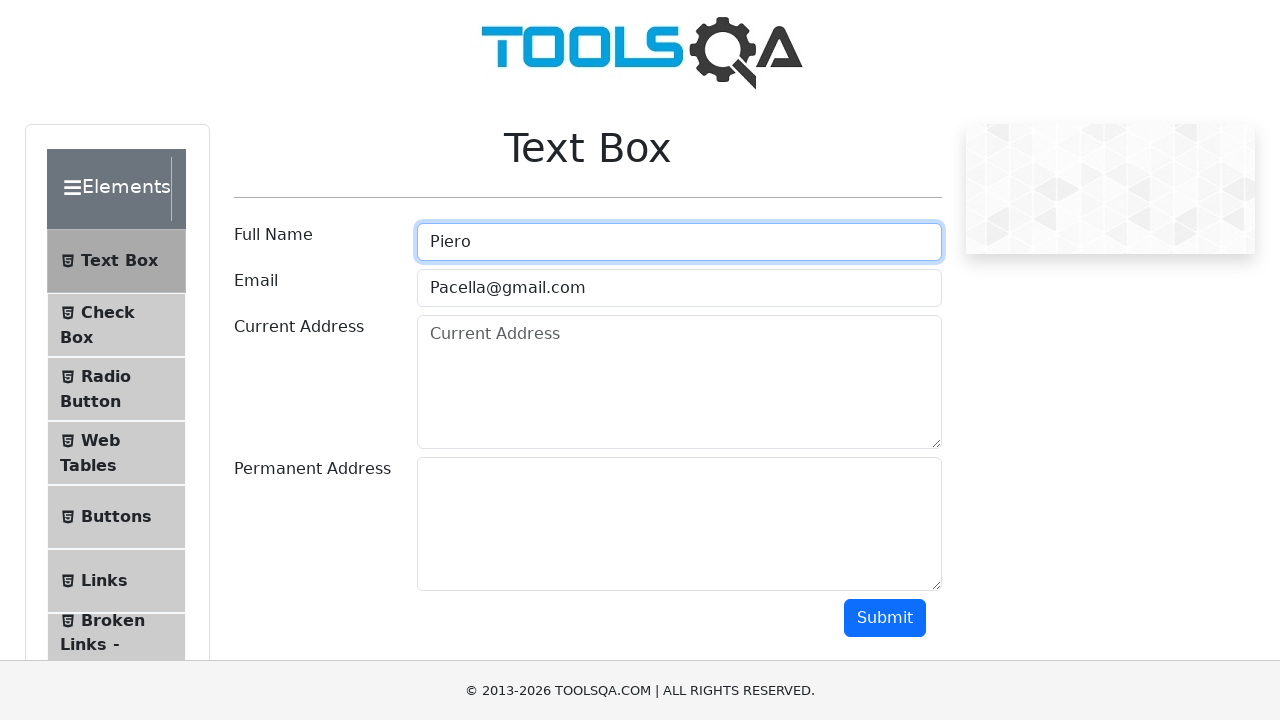

Filled current address textarea with 'jujuy 550' on textarea[placeholder="Current Address"]
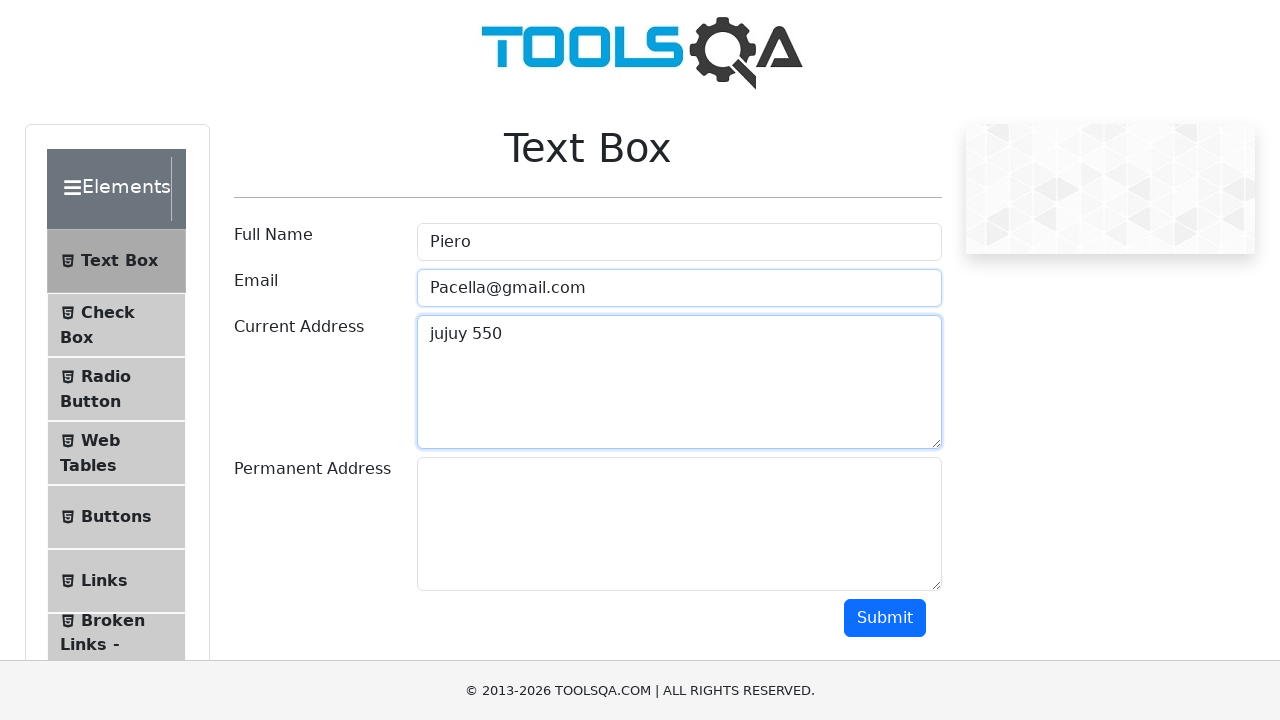

Filled permanent address textarea with 'corrientes' on textarea.form-control#permanentAddress
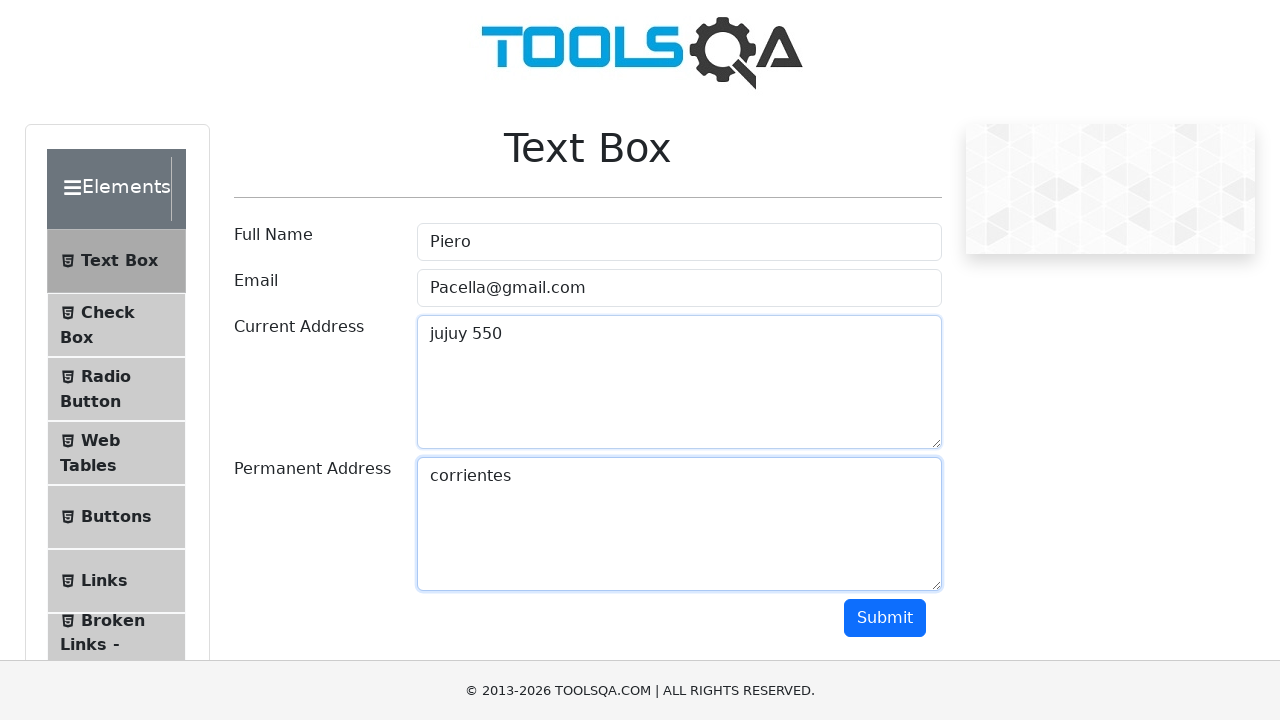

Cleared permanent address textarea on textarea.form-control#permanentAddress
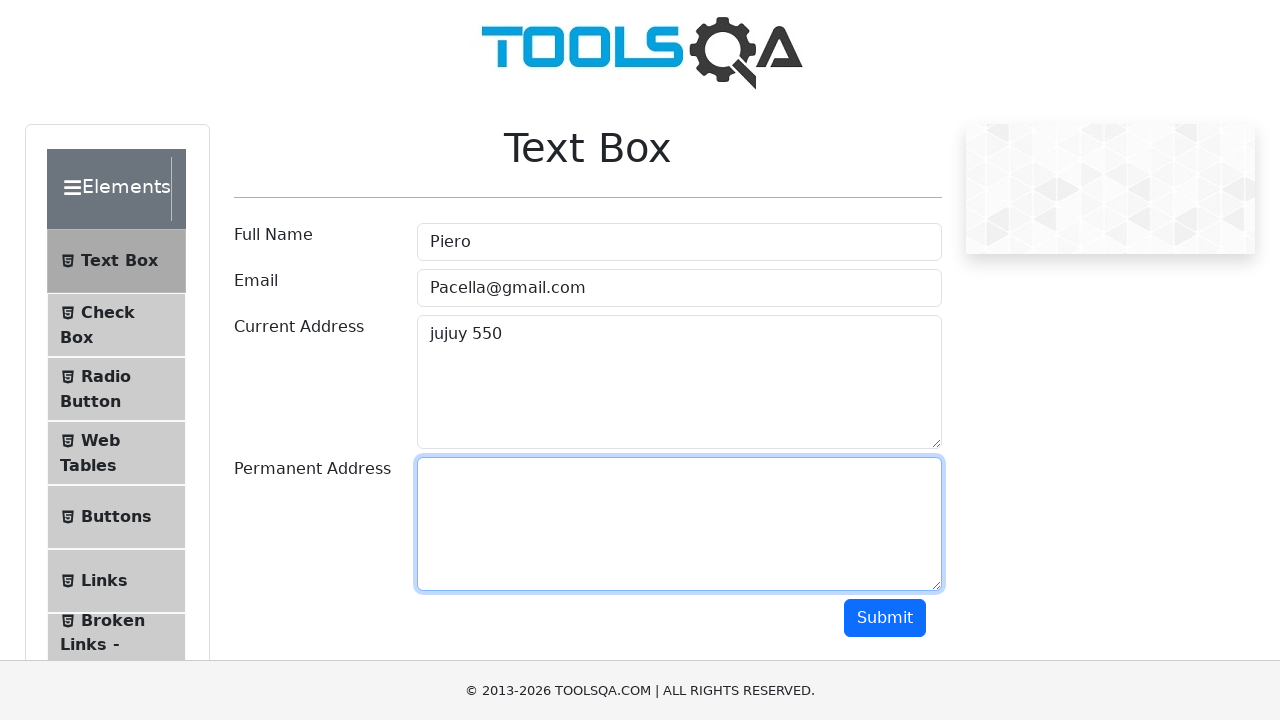

Sequentially typed 'Sample Text' into permanent address field with 150ms delay
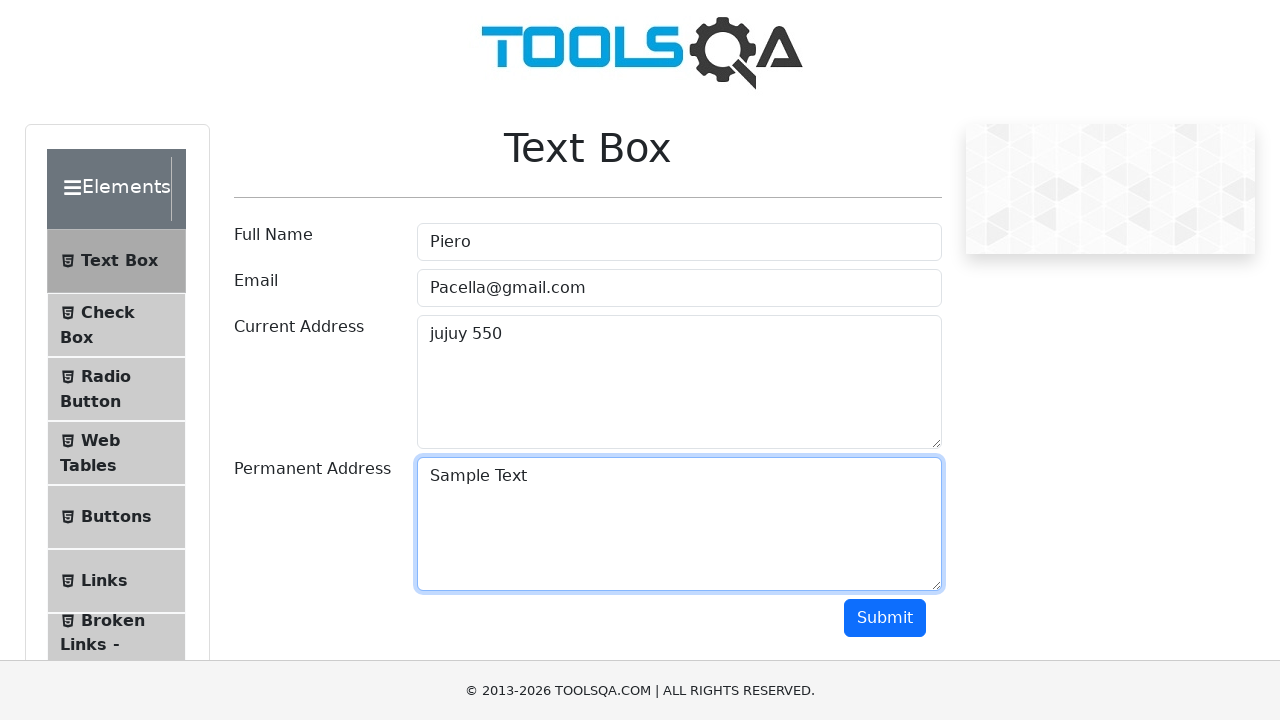

Clicked submit button to submit the form at (885, 618) on button[class="btn btn-primary"]
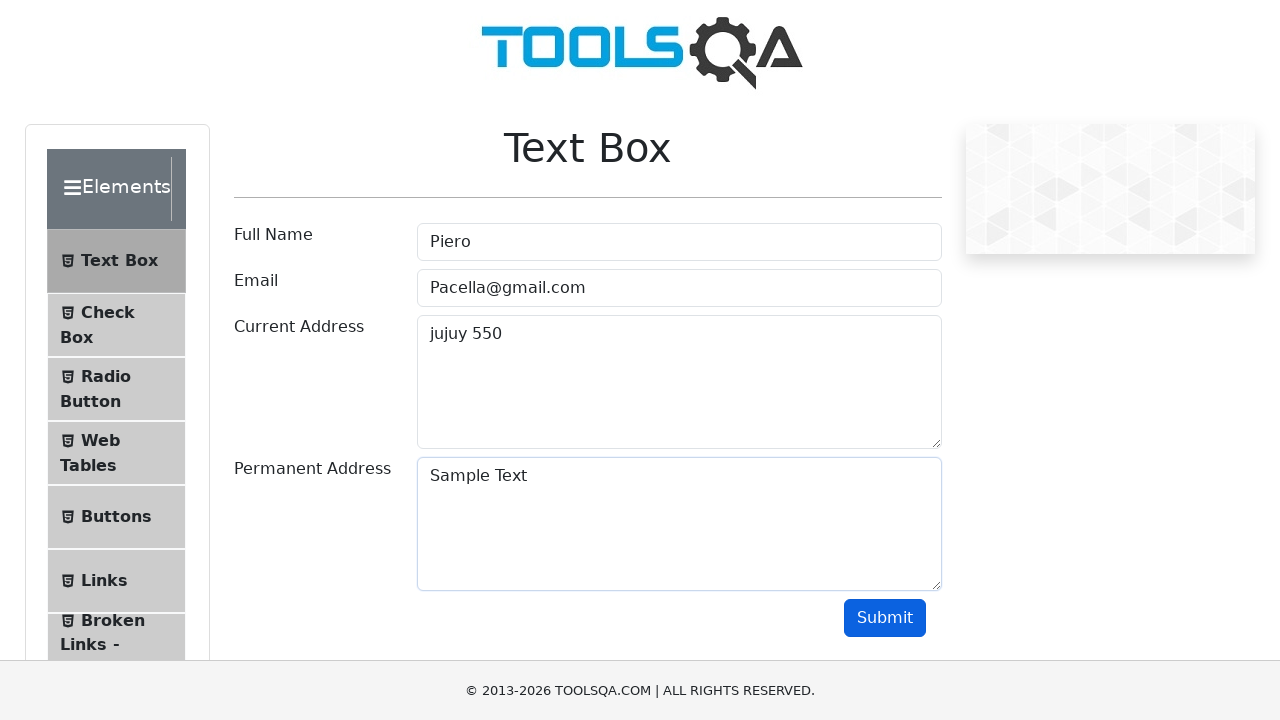

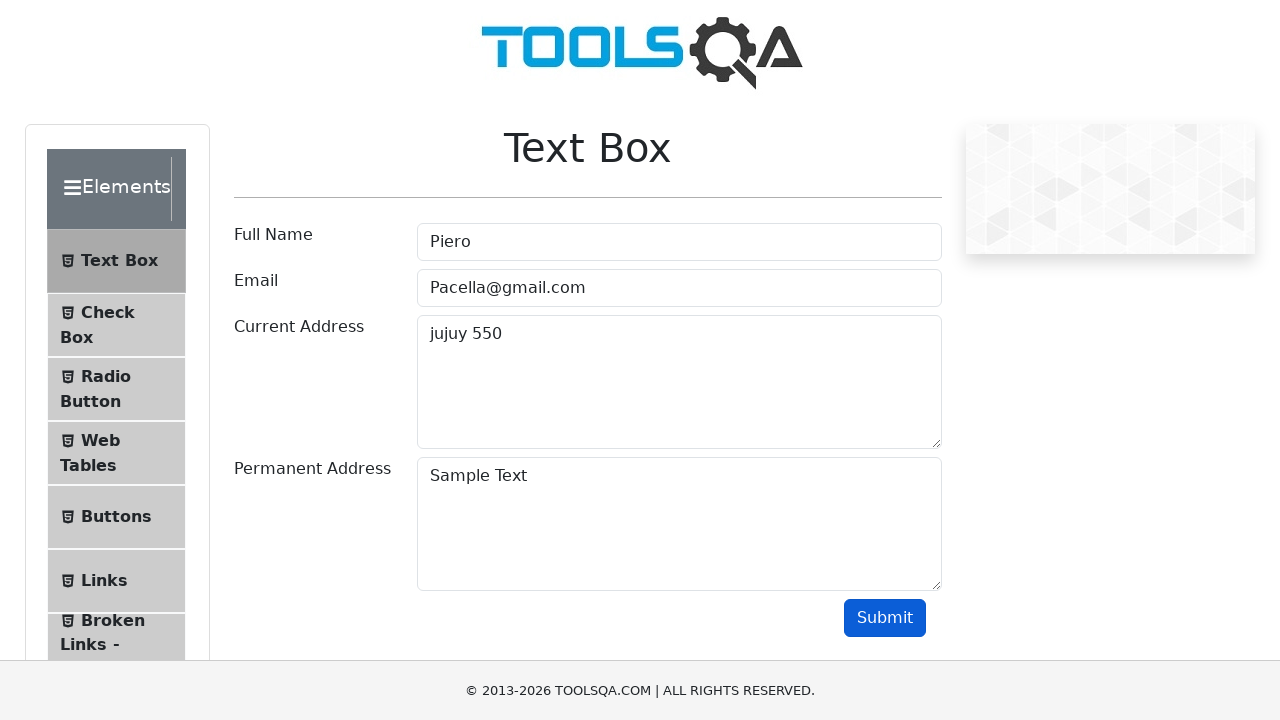